Tests a practice form by filling out various input fields including name, email, password, checkbox, dropdown selection, radio button, and date, then submits the form and verifies the success message.

Starting URL: https://rahulshettyacademy.com/angularpractice/

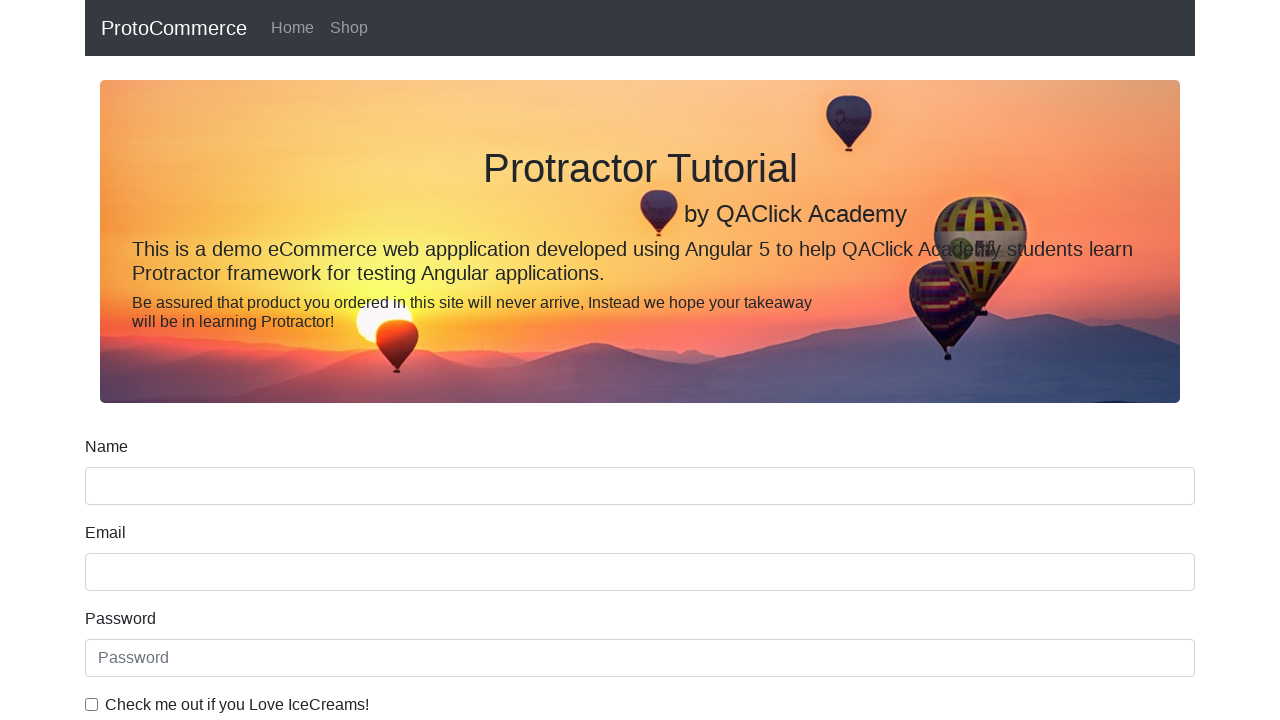

Filled name field with 'Virat' on input[name='name']
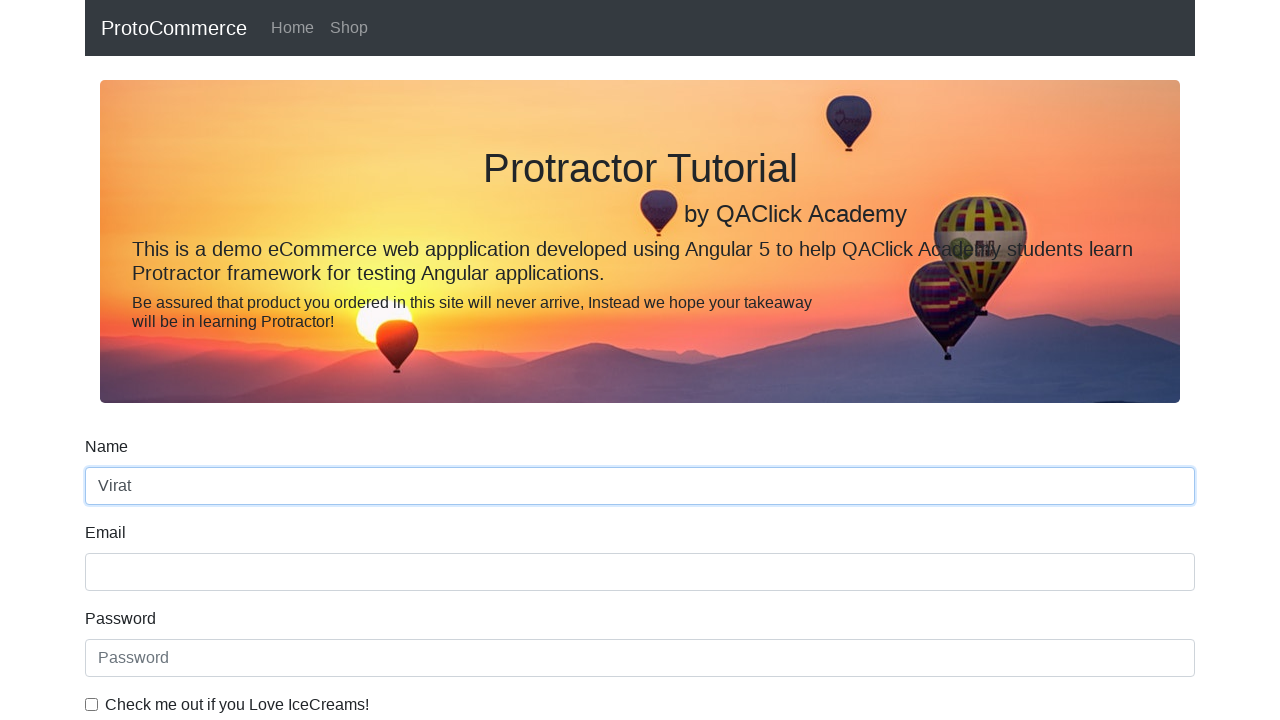

Filled email field with 'virat18@gmail.com' on input[name='email']
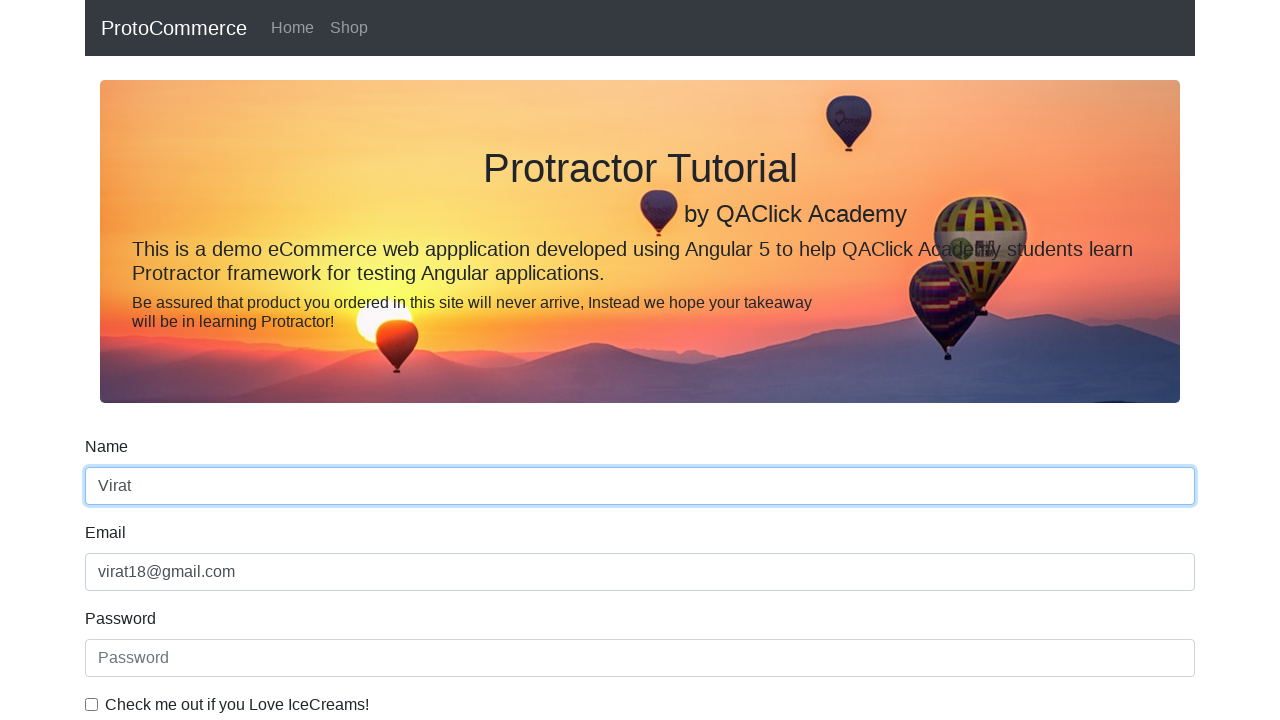

Filled password field with 'kohli' on input[type='password']
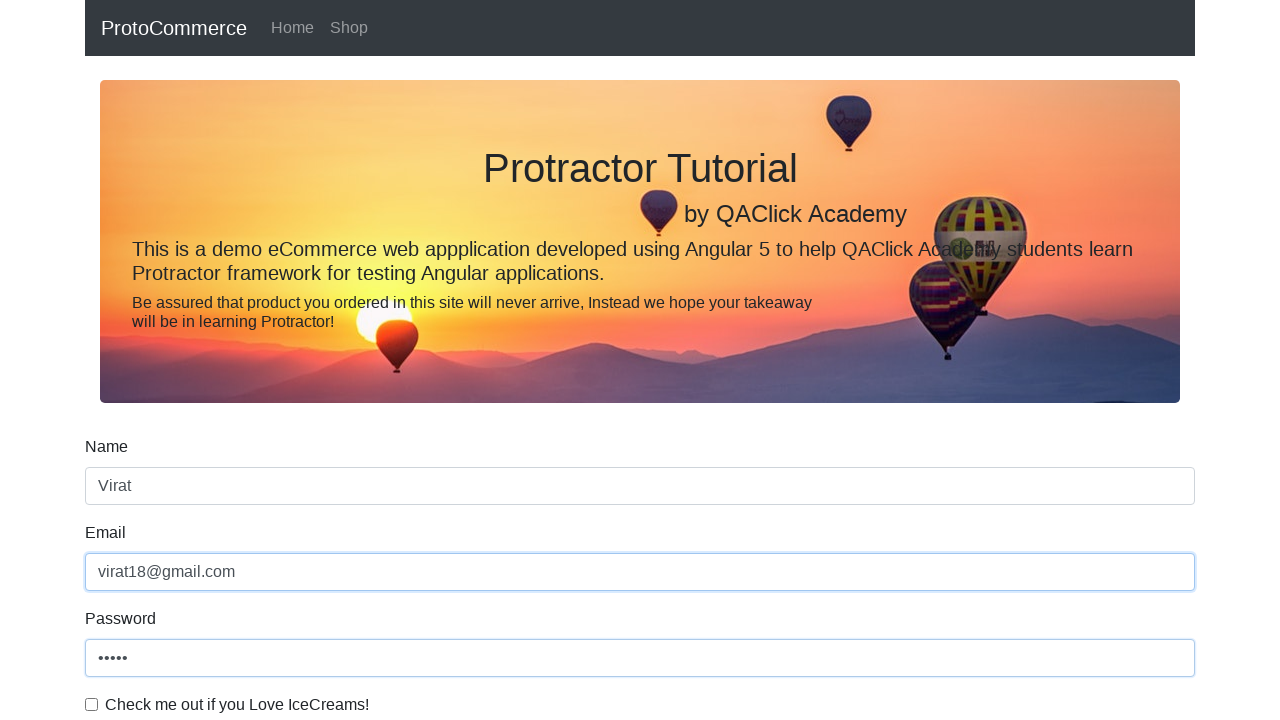

Clicked checkbox to agree to terms at (92, 704) on #exampleCheck1
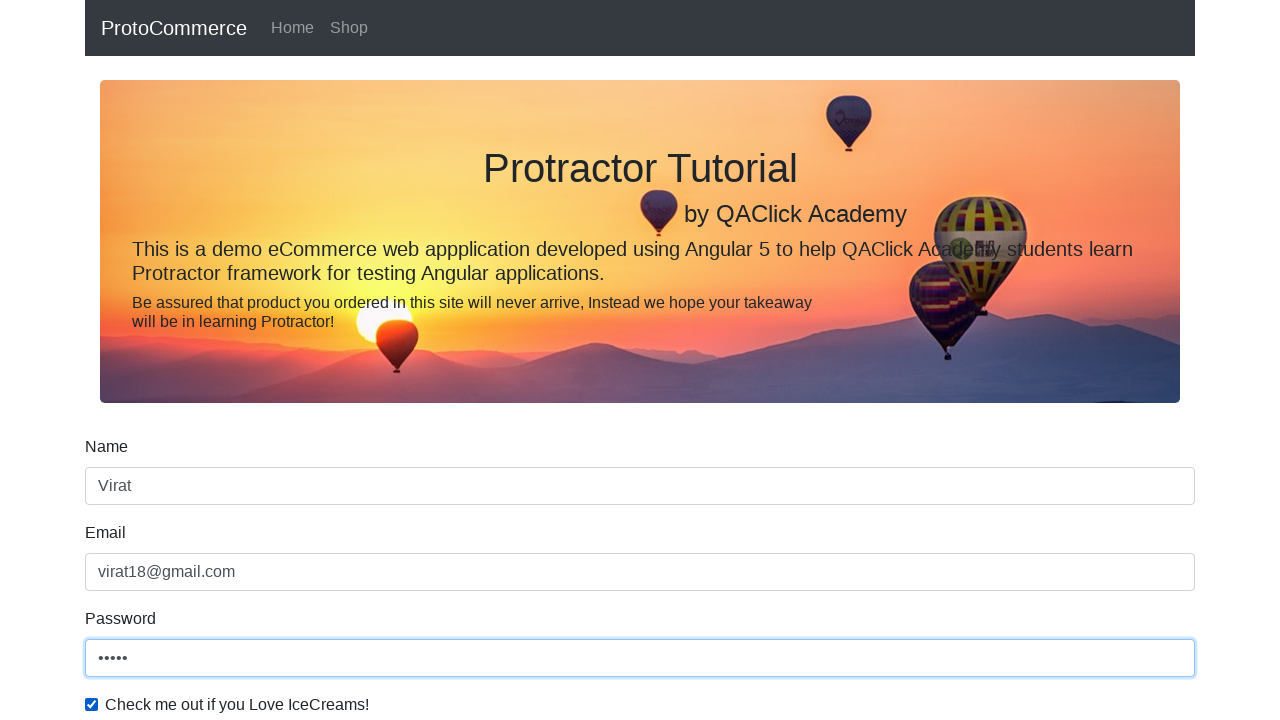

Selected first option from dropdown menu on #exampleFormControlSelect1
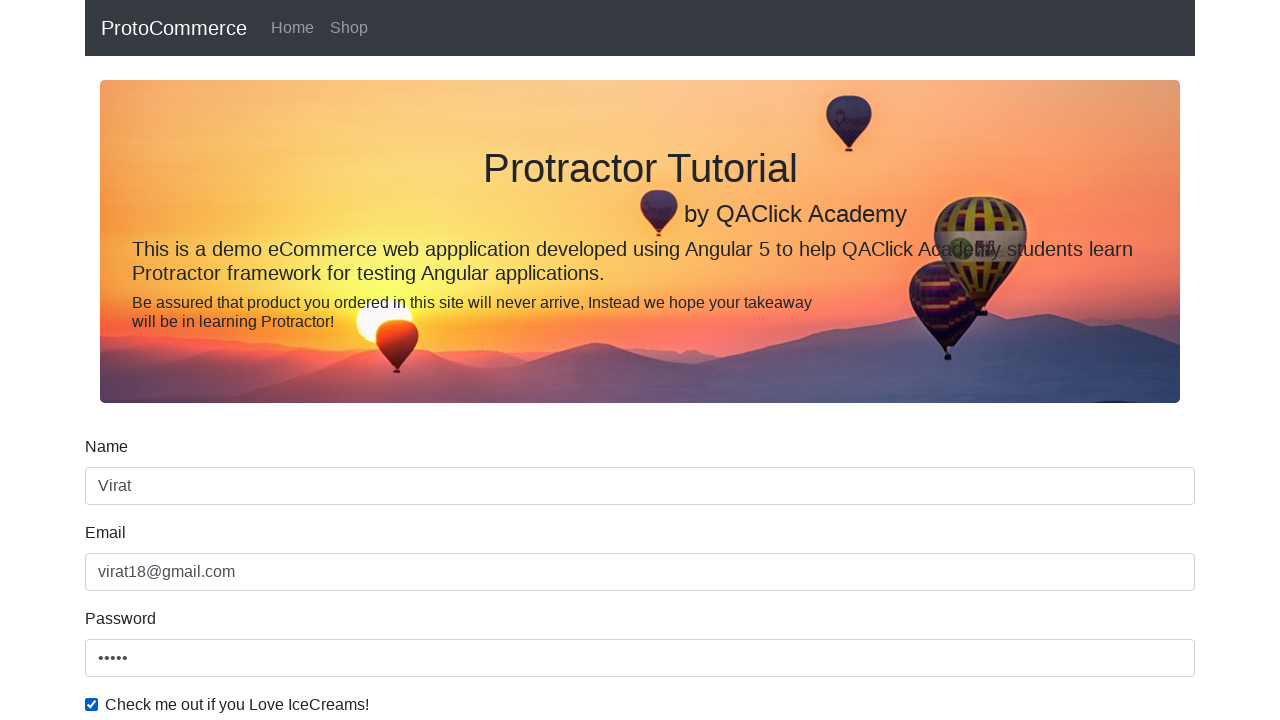

Clicked first radio button at (238, 360) on #inlineRadio1
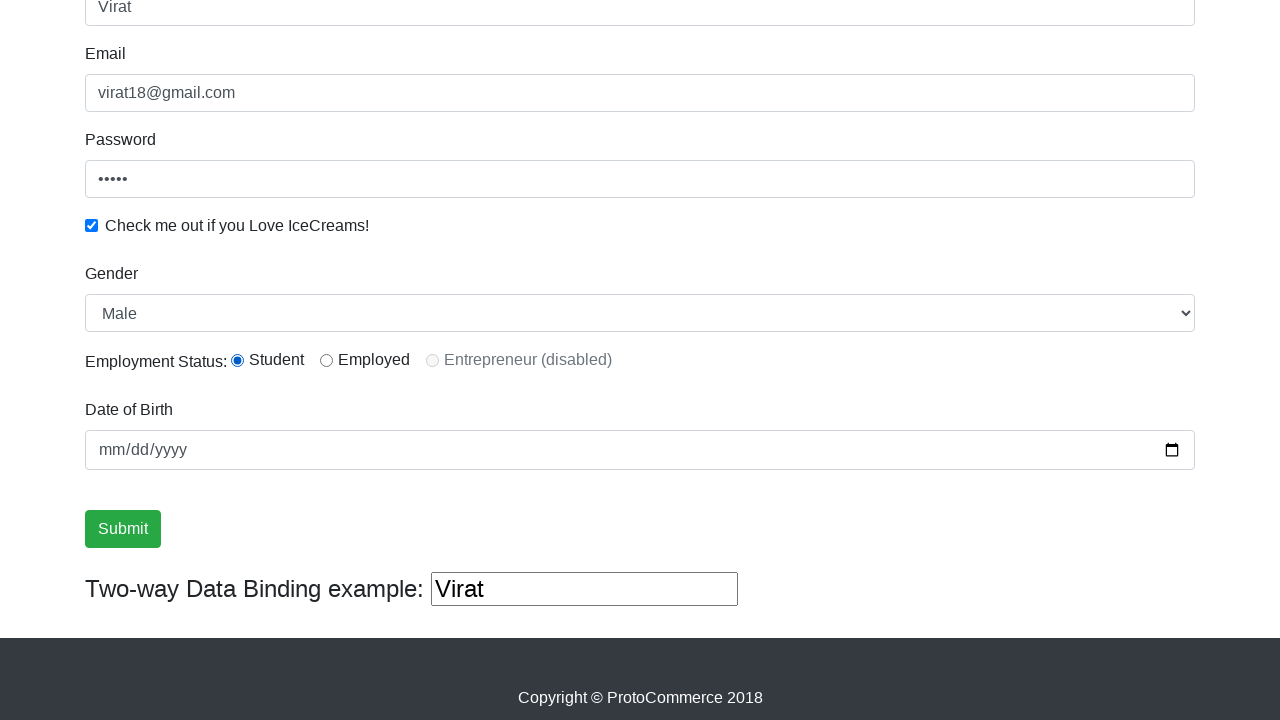

Filled birthday field with '1988-11-05' on input[name='bday']
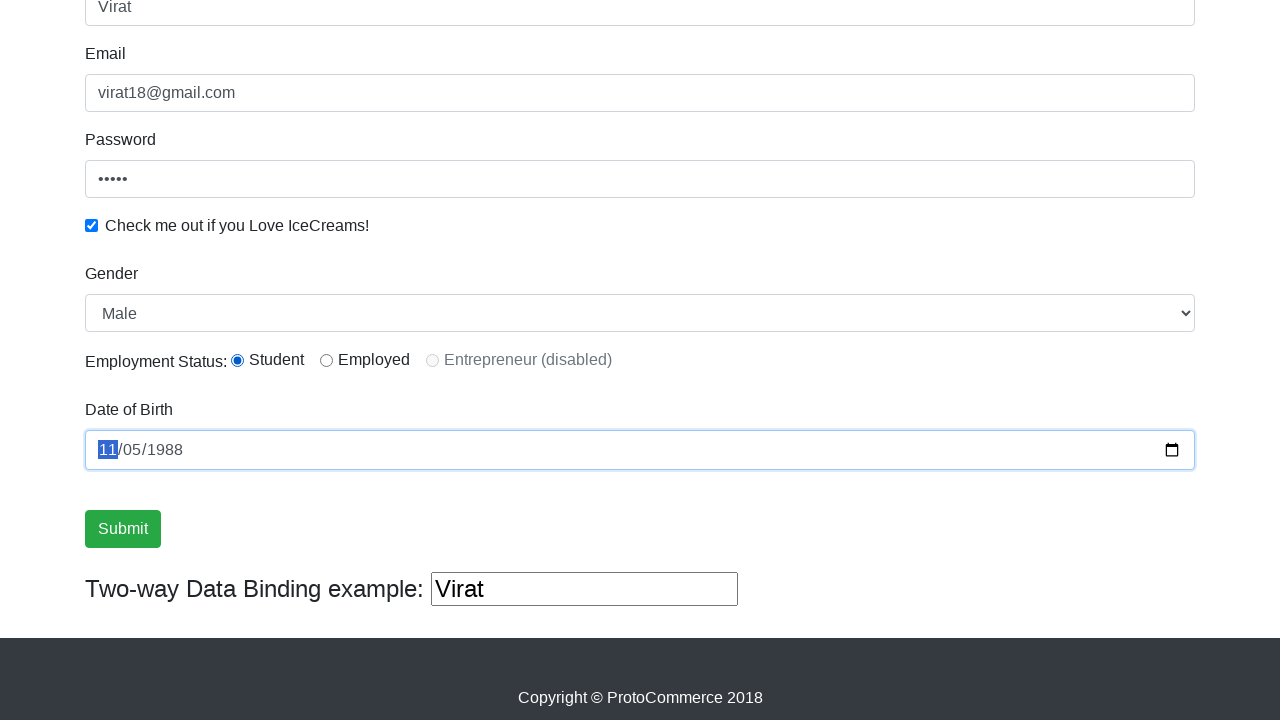

Clicked Submit button to submit the form at (123, 529) on input[value='Submit']
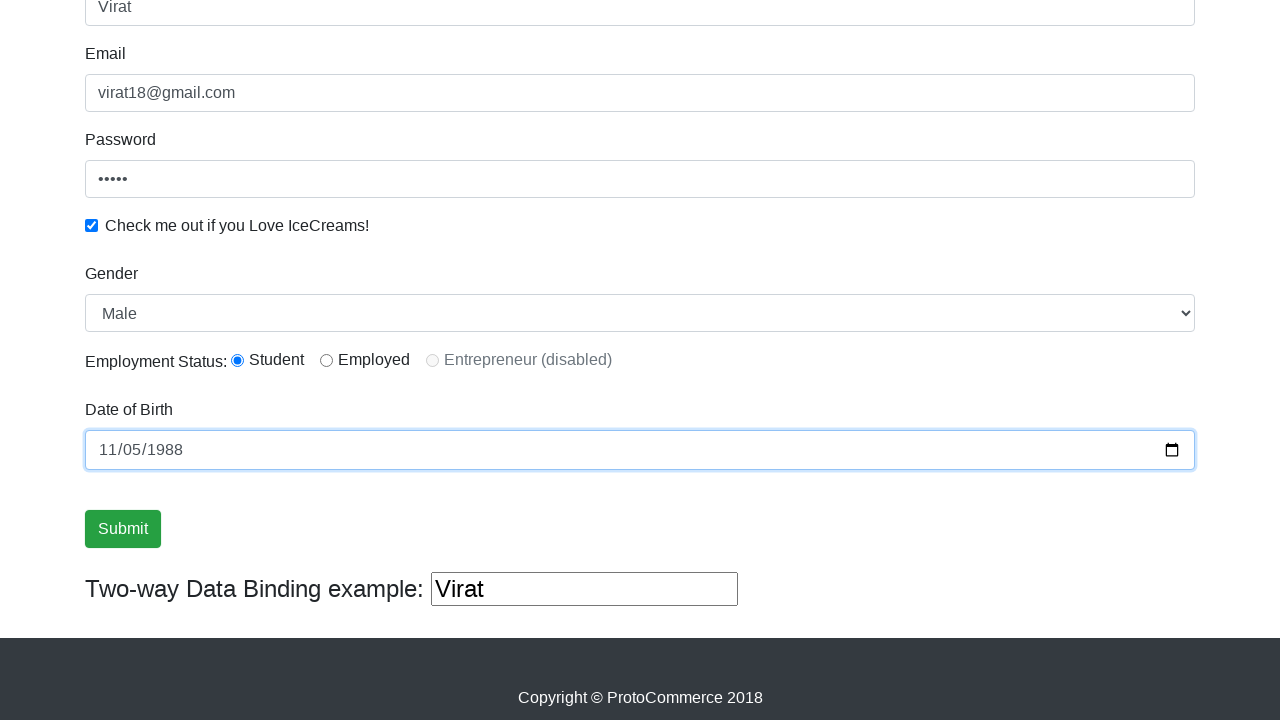

Success message appeared on the page
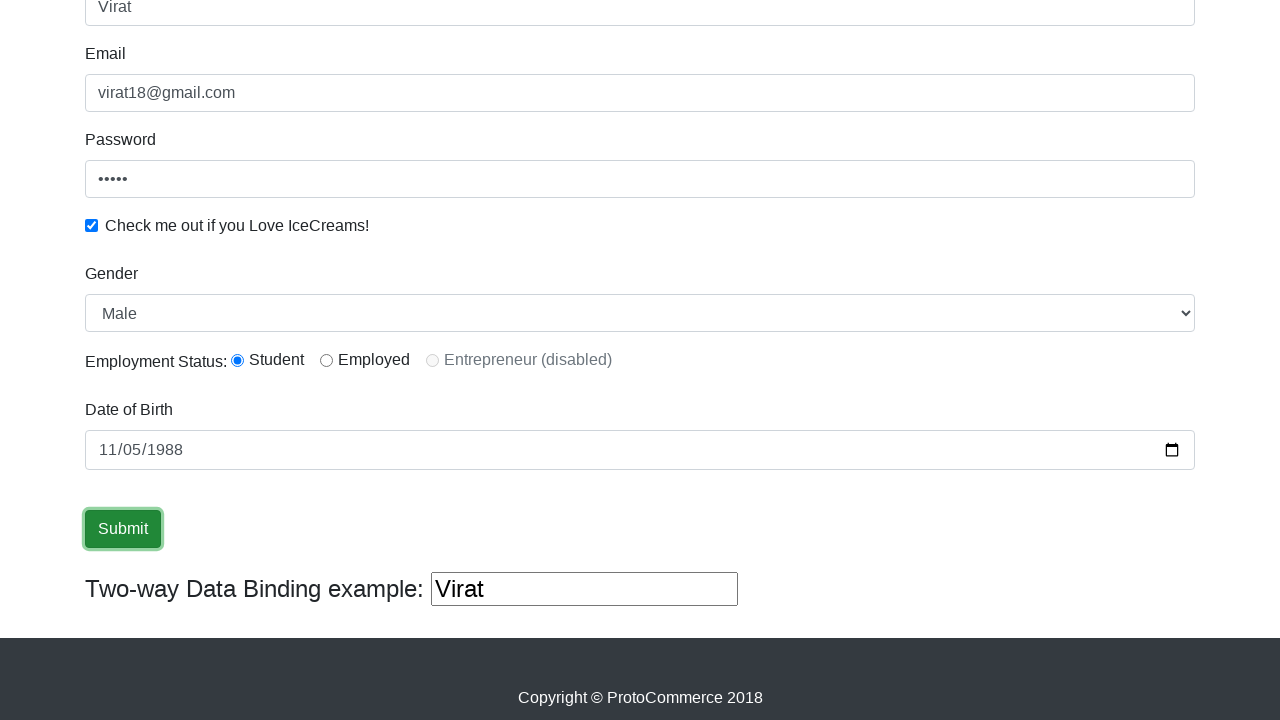

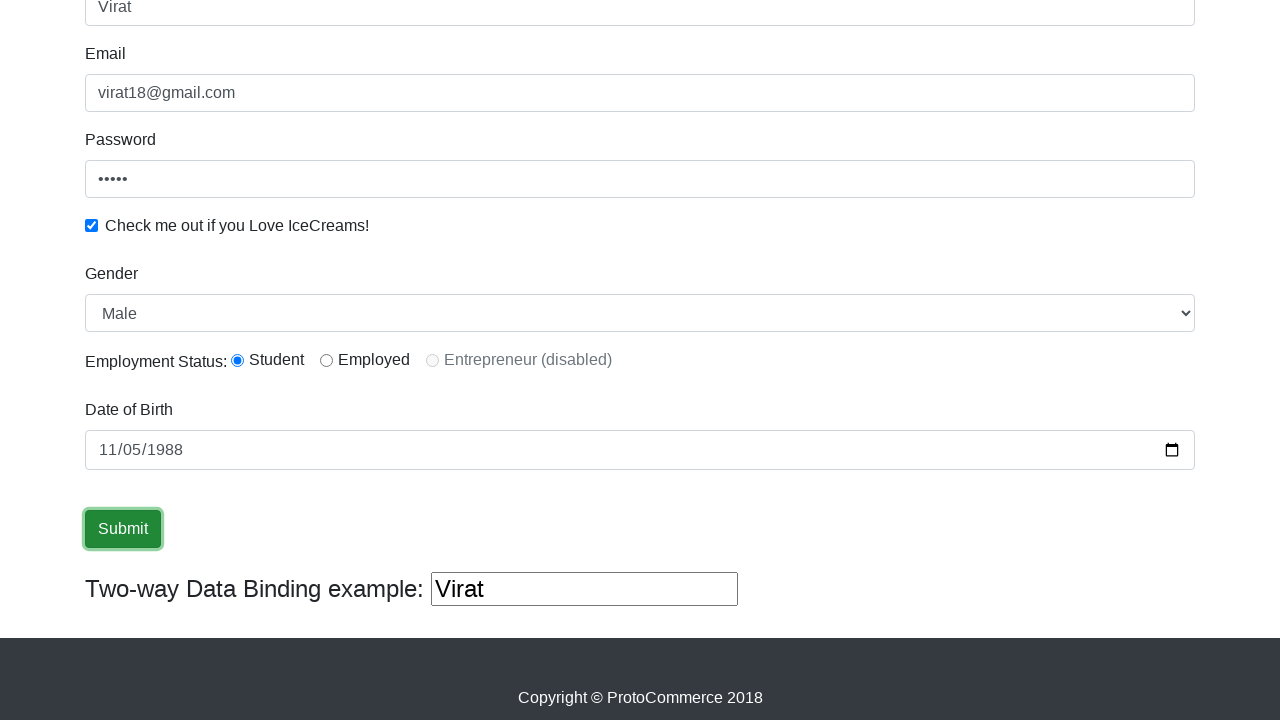